Tests that new todo items are appended to the bottom of the list by creating 3 items and verifying the count

Starting URL: https://demo.playwright.dev/todomvc

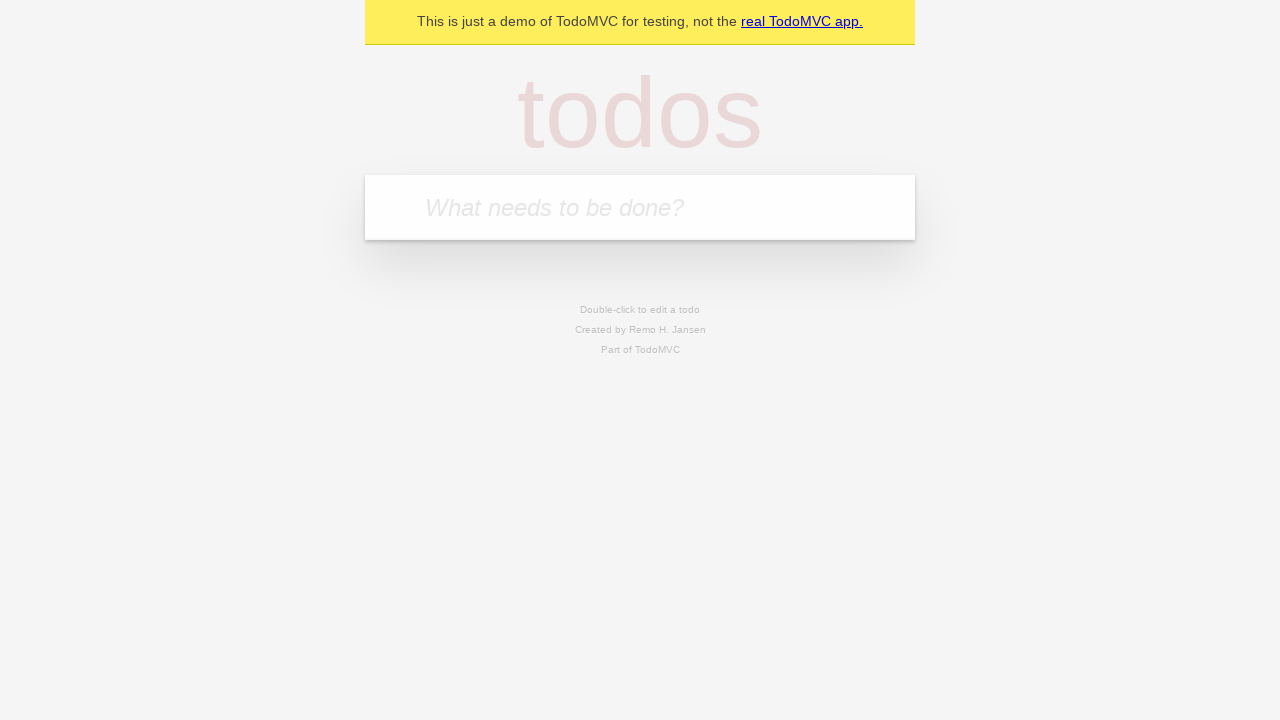

Located the todo input field
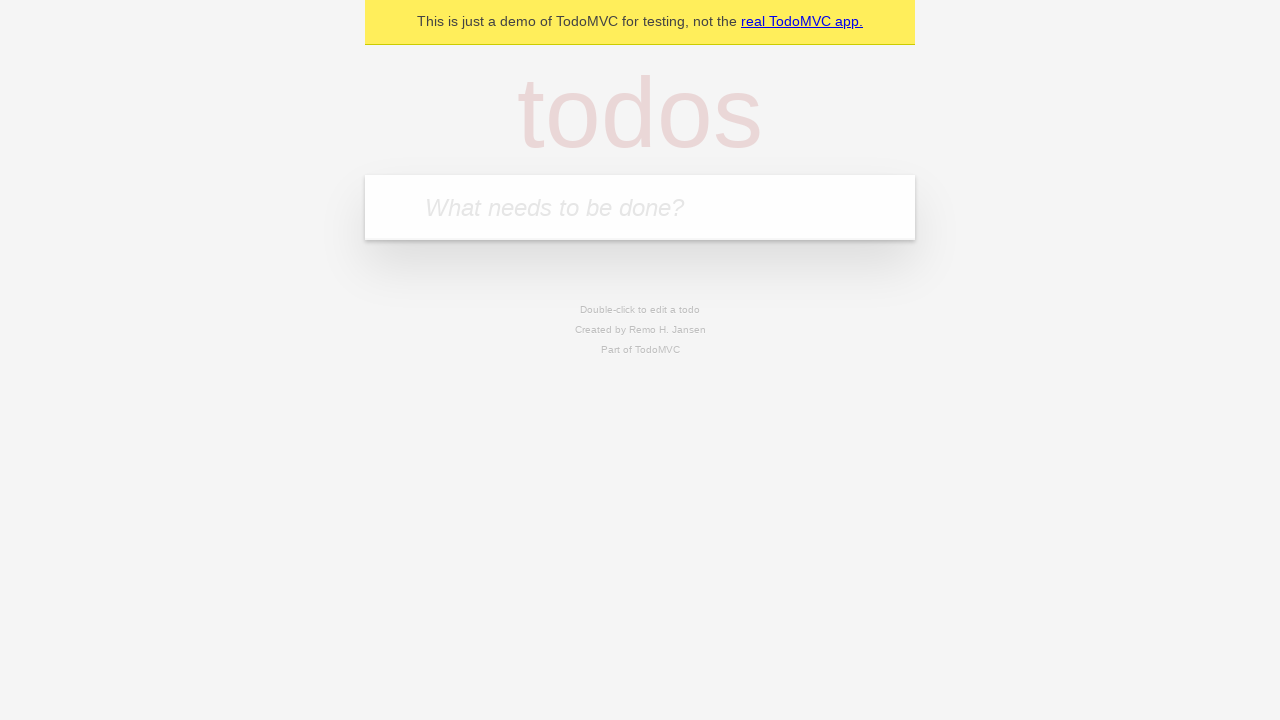

Filled todo input with 'buy some cheese' on internal:attr=[placeholder="What needs to be done?"i]
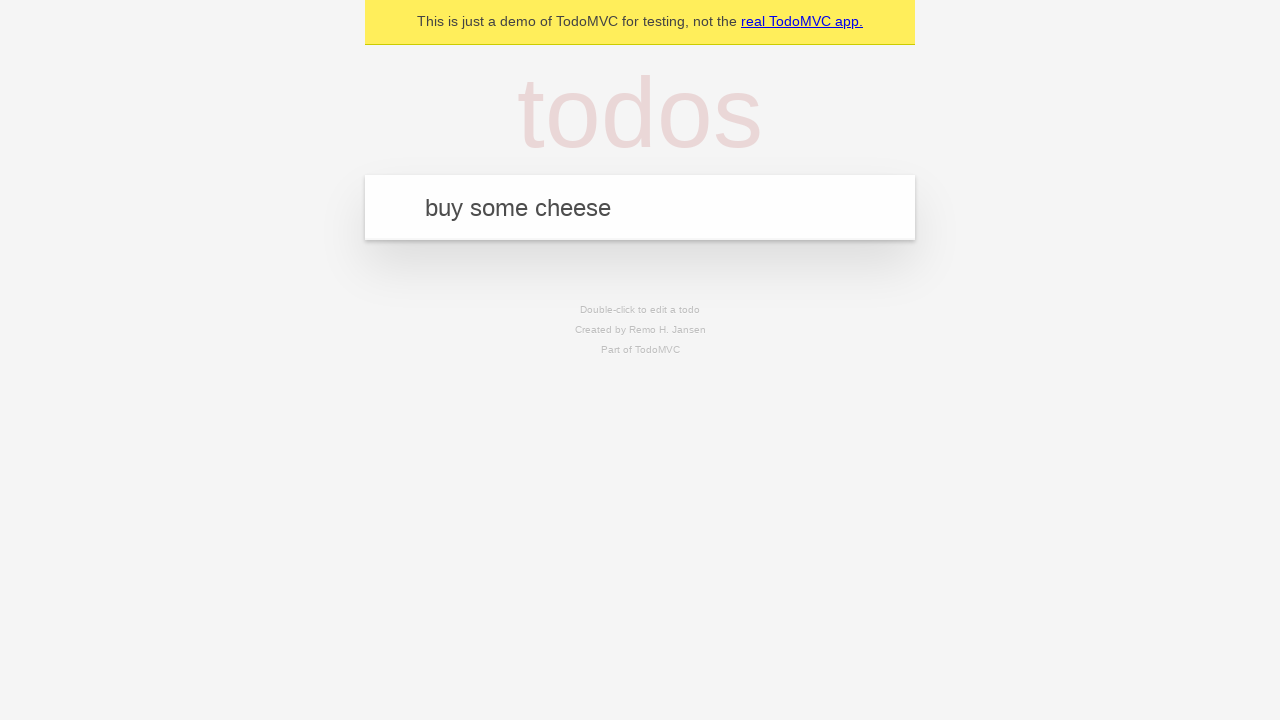

Pressed Enter to add todo item 'buy some cheese' on internal:attr=[placeholder="What needs to be done?"i]
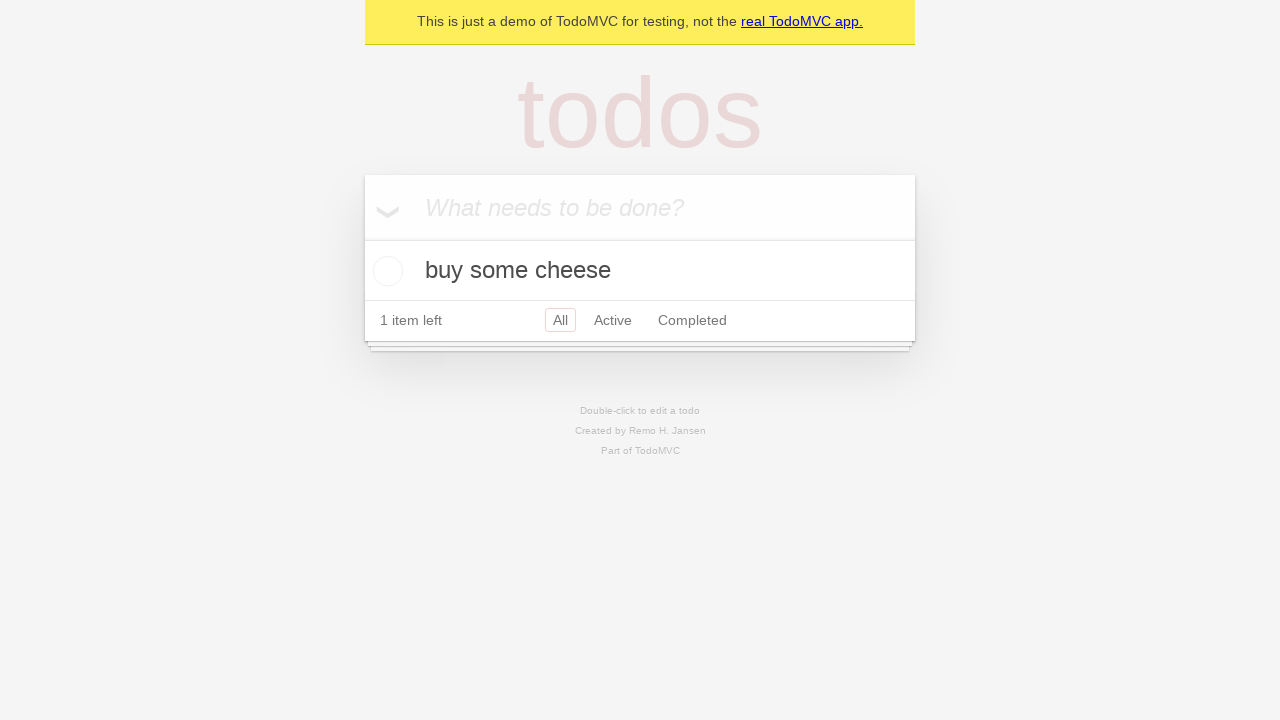

Filled todo input with 'feed the cat' on internal:attr=[placeholder="What needs to be done?"i]
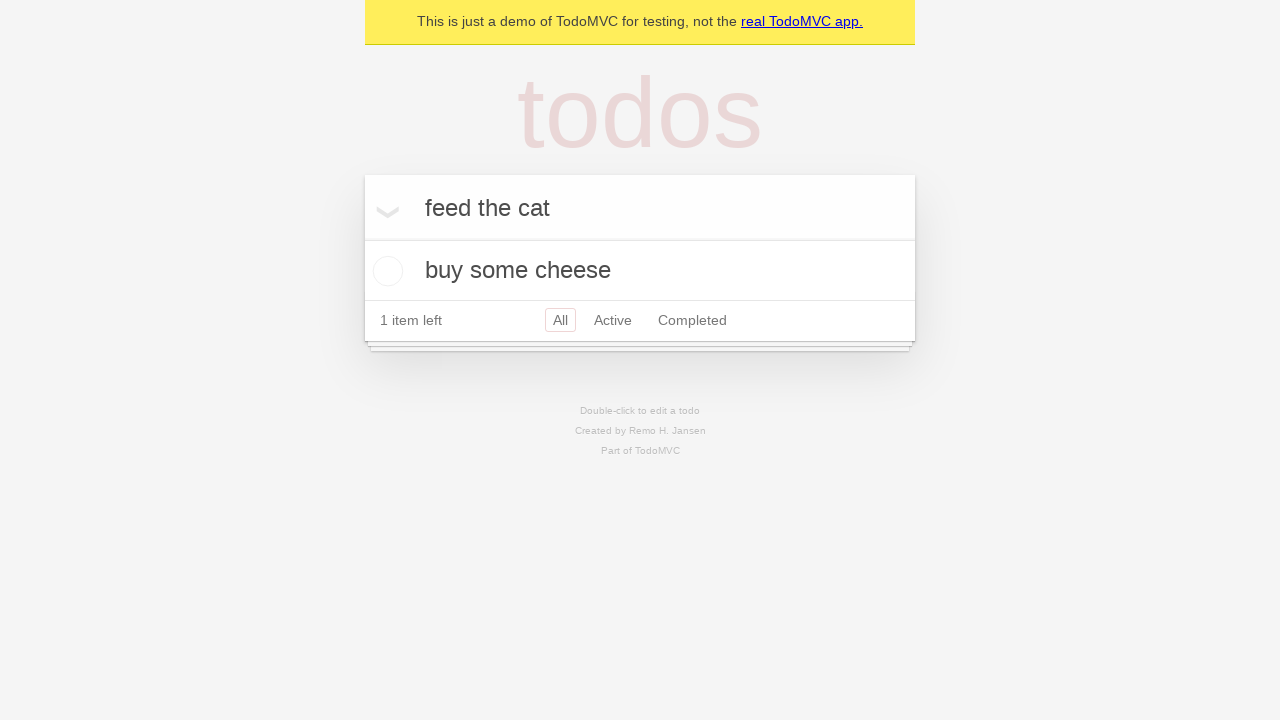

Pressed Enter to add todo item 'feed the cat' on internal:attr=[placeholder="What needs to be done?"i]
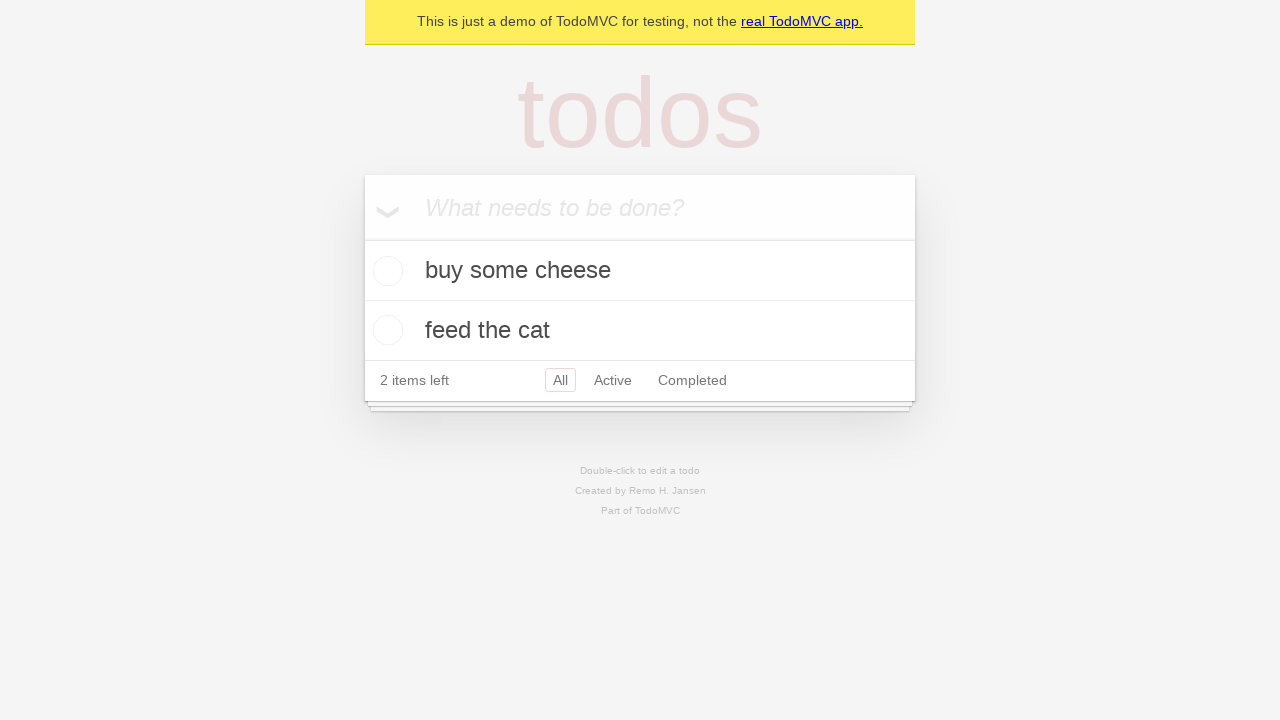

Filled todo input with 'book a doctors appointment' on internal:attr=[placeholder="What needs to be done?"i]
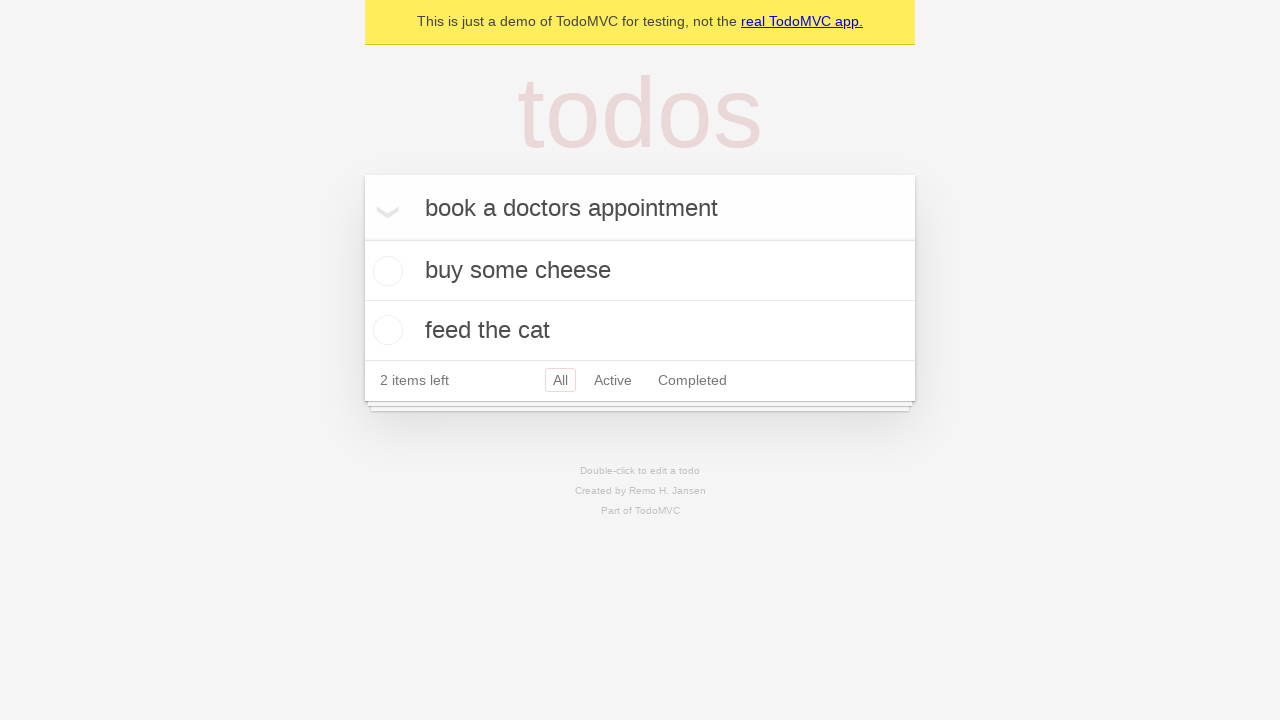

Pressed Enter to add todo item 'book a doctors appointment' on internal:attr=[placeholder="What needs to be done?"i]
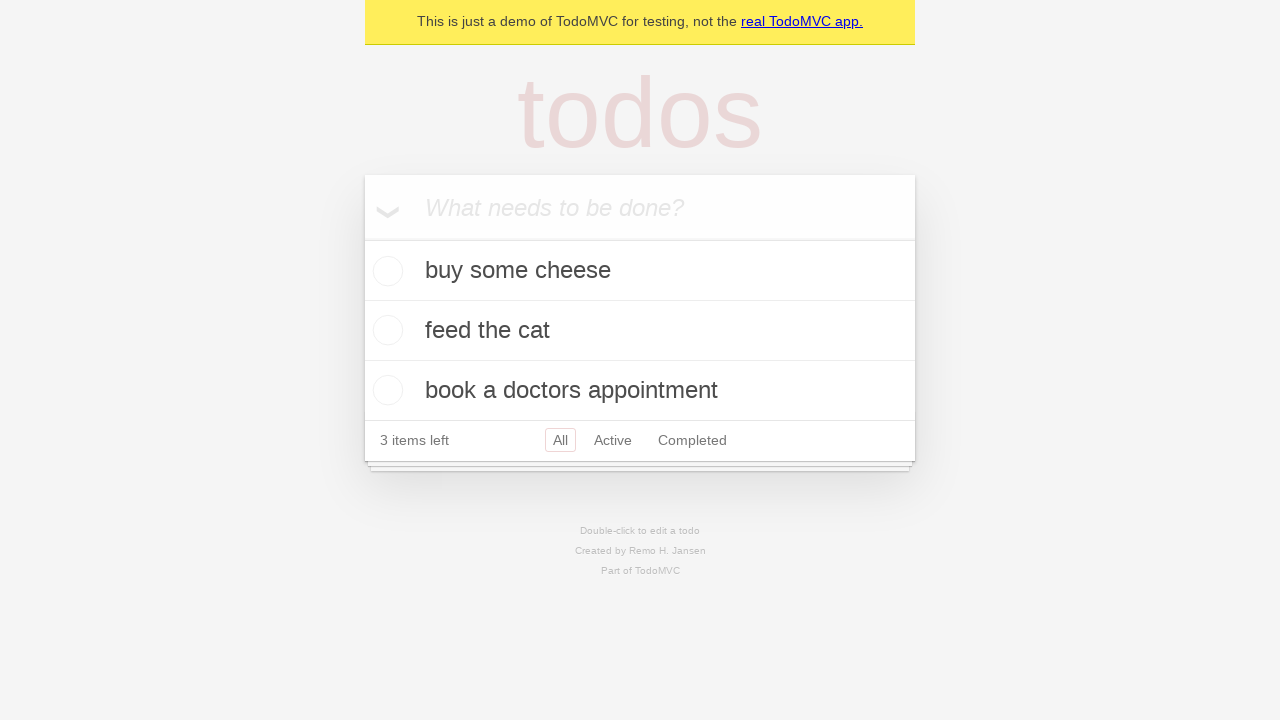

Verified all 3 todo items were added (confirmed by '3 items left' text)
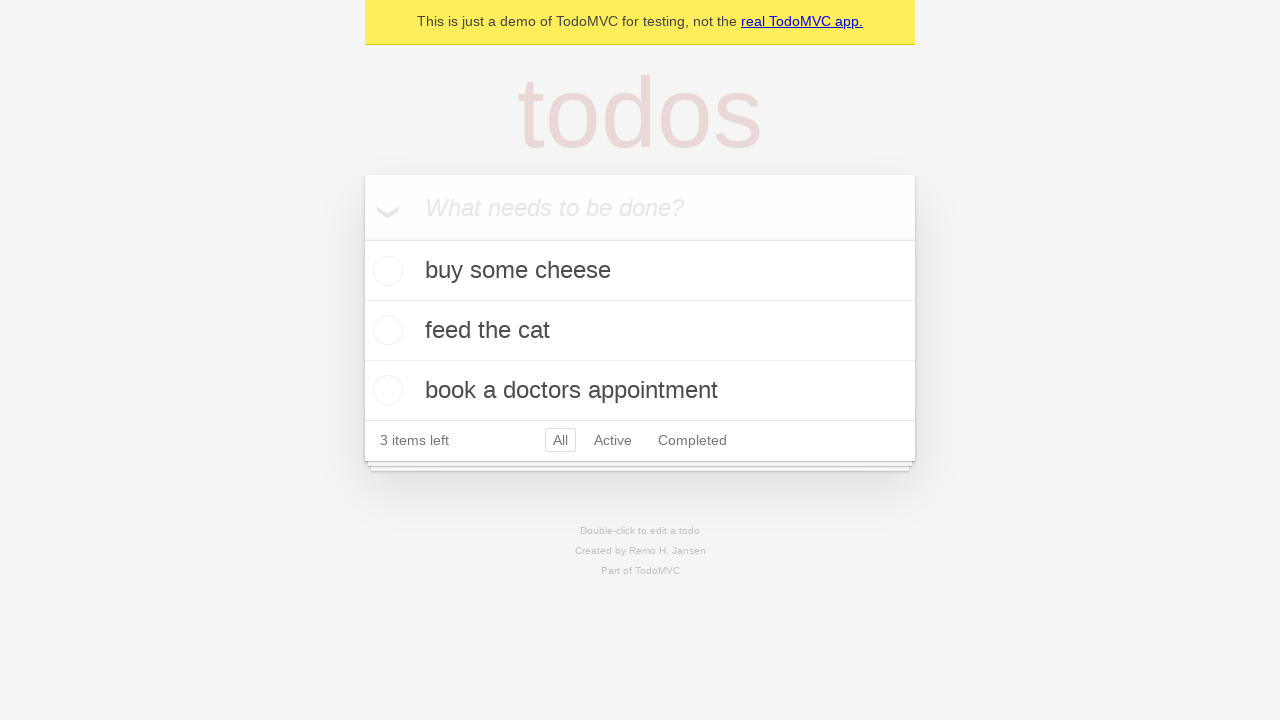

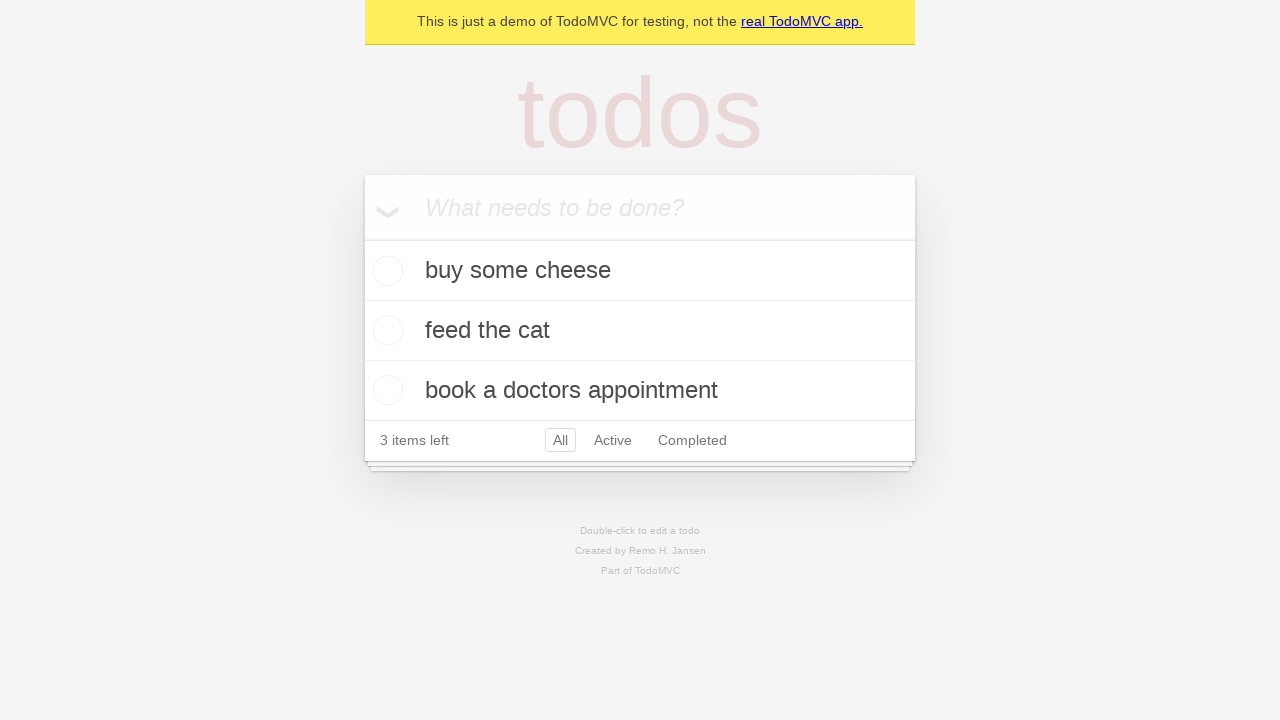